Tests a math calculation form by reading two numbers, calculating their sum, selecting the result from a dropdown, and submitting the form

Starting URL: https://suninjuly.github.io/selects1.html

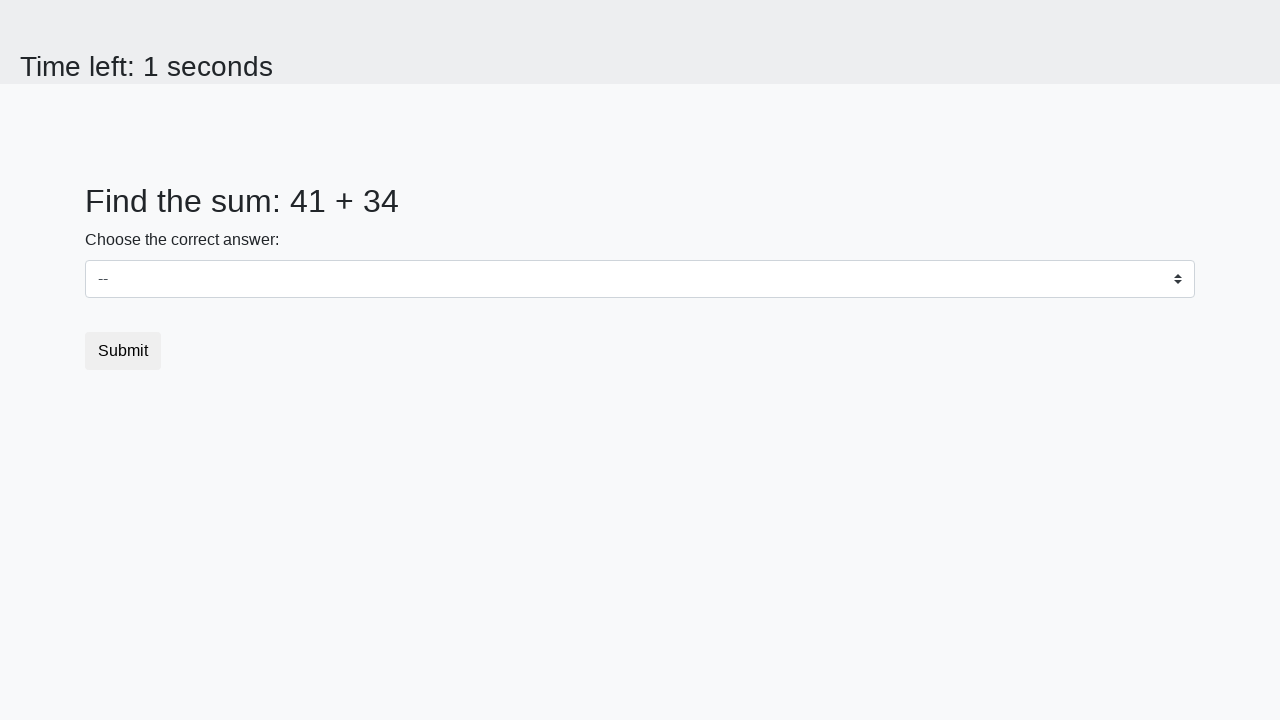

Read first number from #num1 element
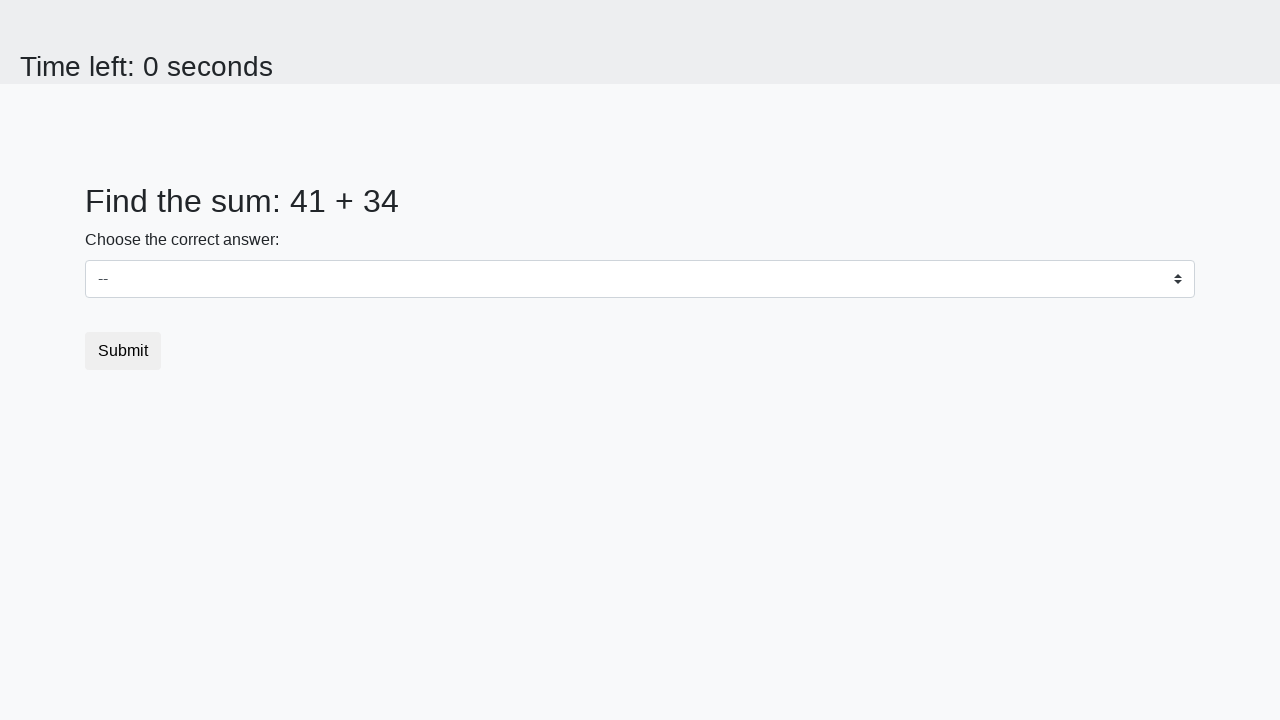

Read second number from #num2 element
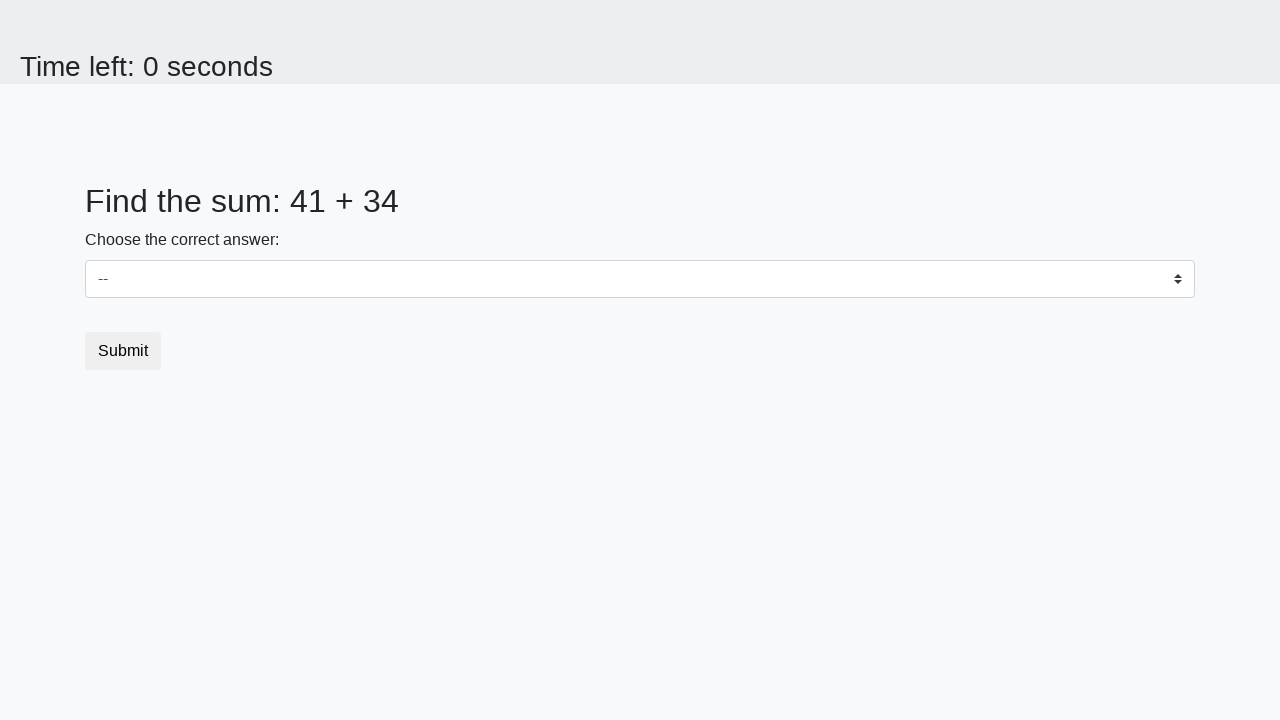

Calculated sum: 41 + 34 = 75
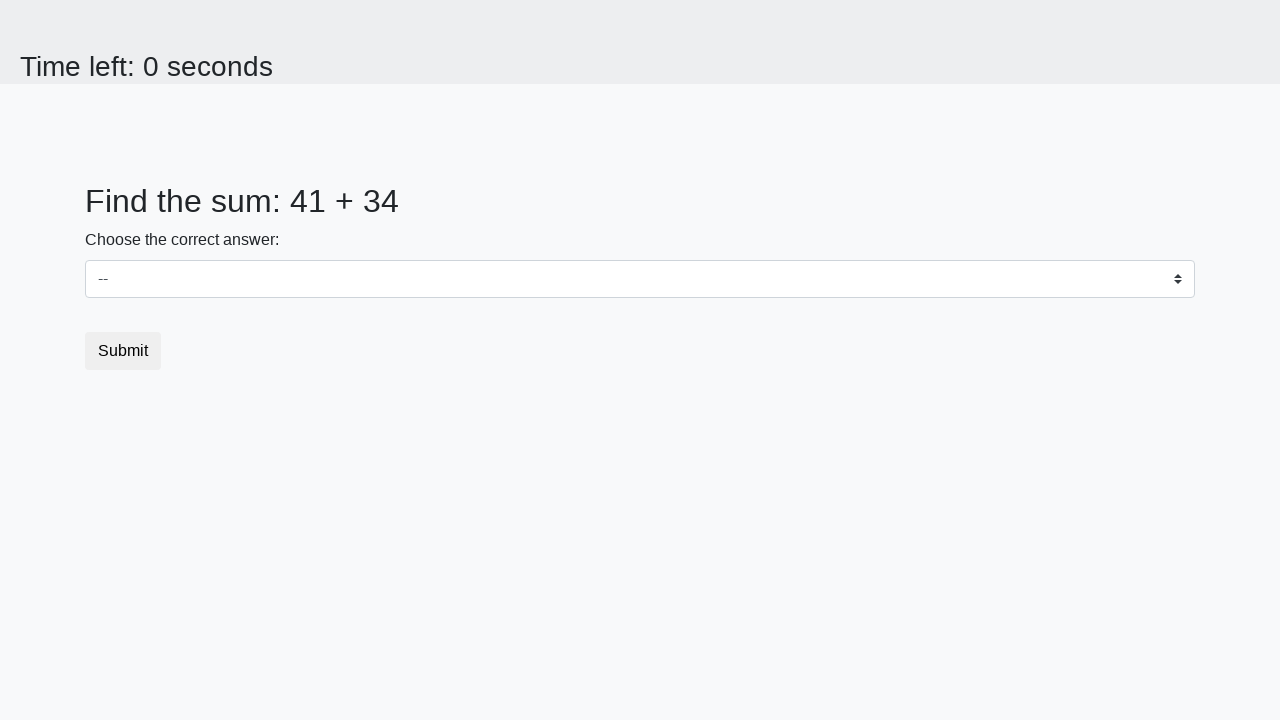

Selected 75 from dropdown on select
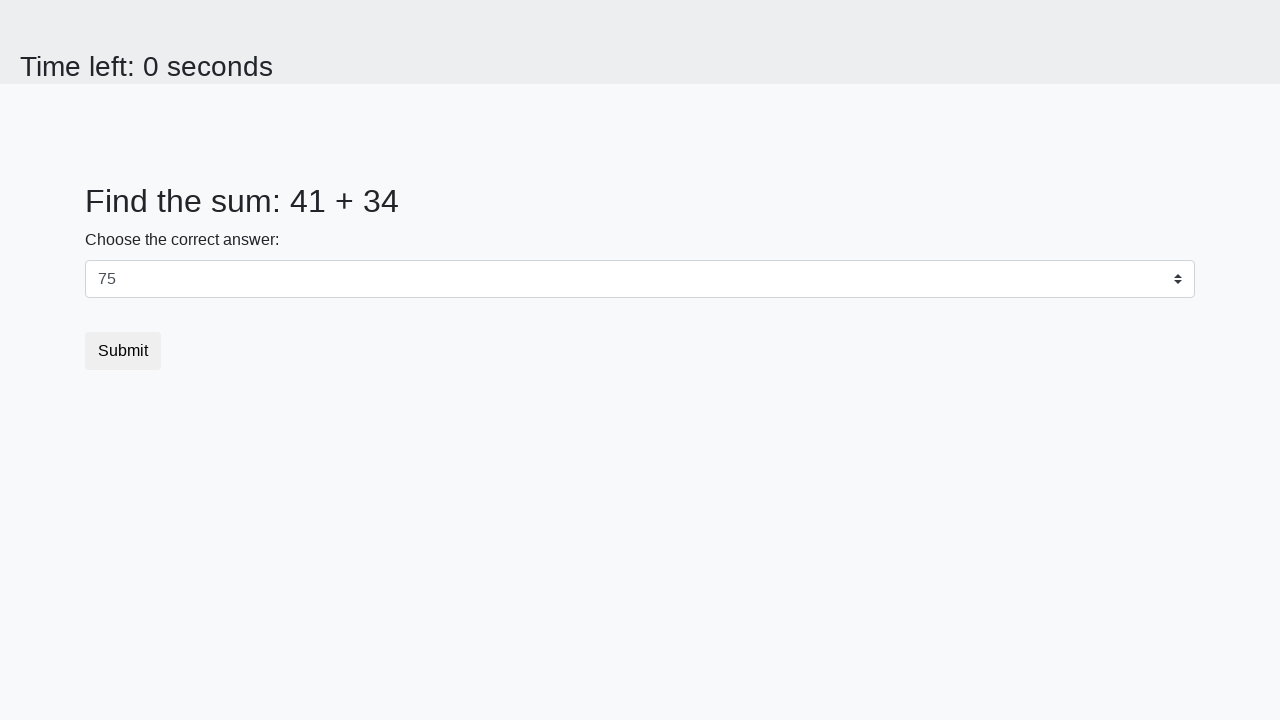

Clicked submit button to submit form at (123, 351) on [type='submit']
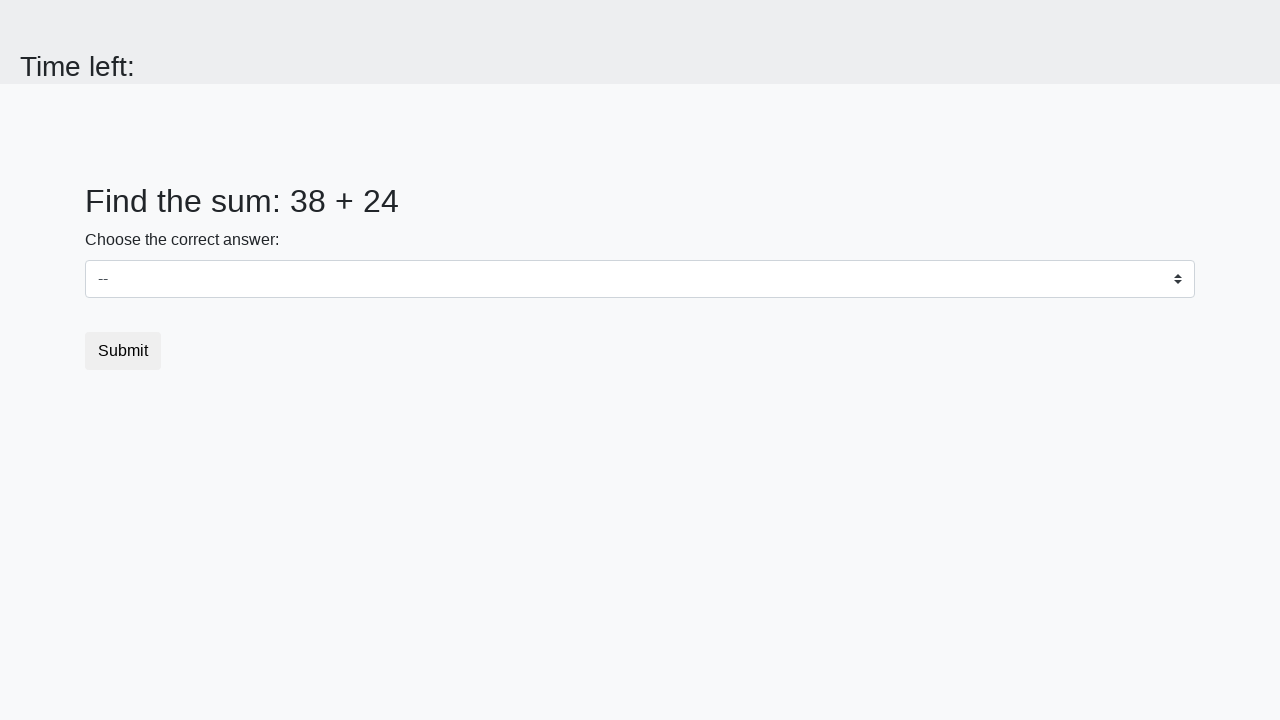

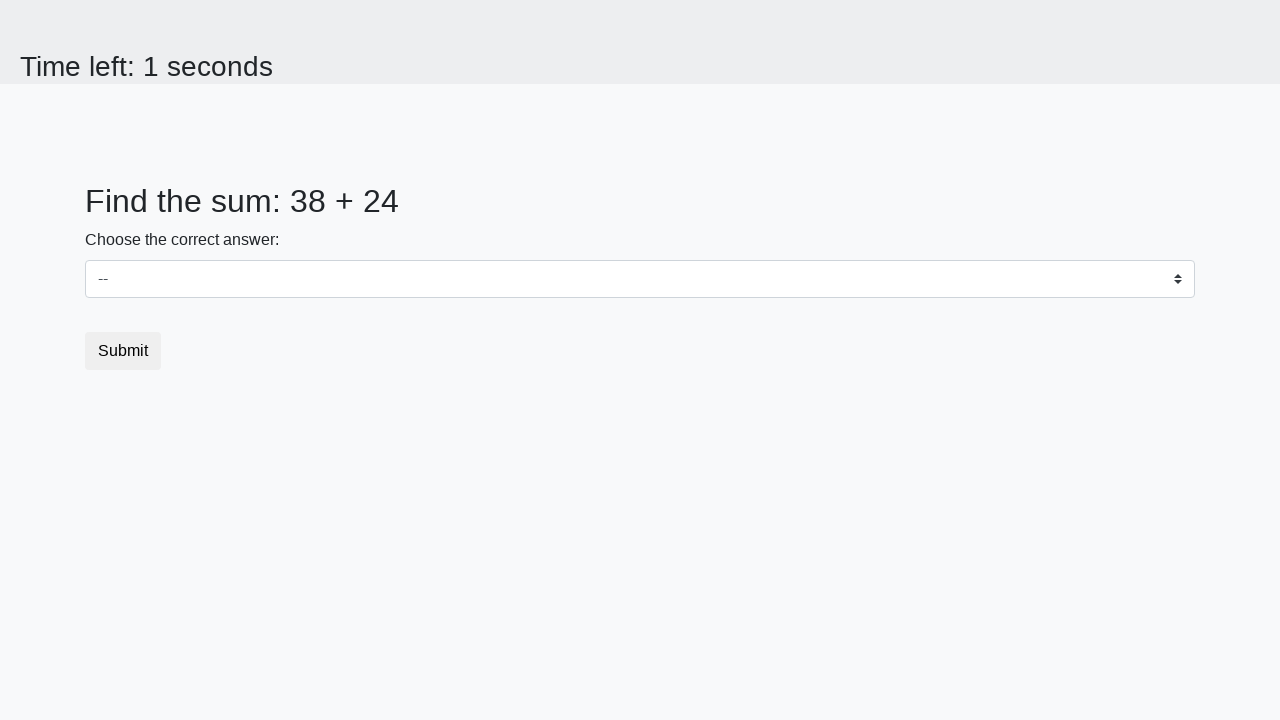